Tests checkbox functionality by clicking the first checkbox and verifying it becomes selected

Starting URL: https://testpages.eviltester.com/styled/basic-html-form-test.html

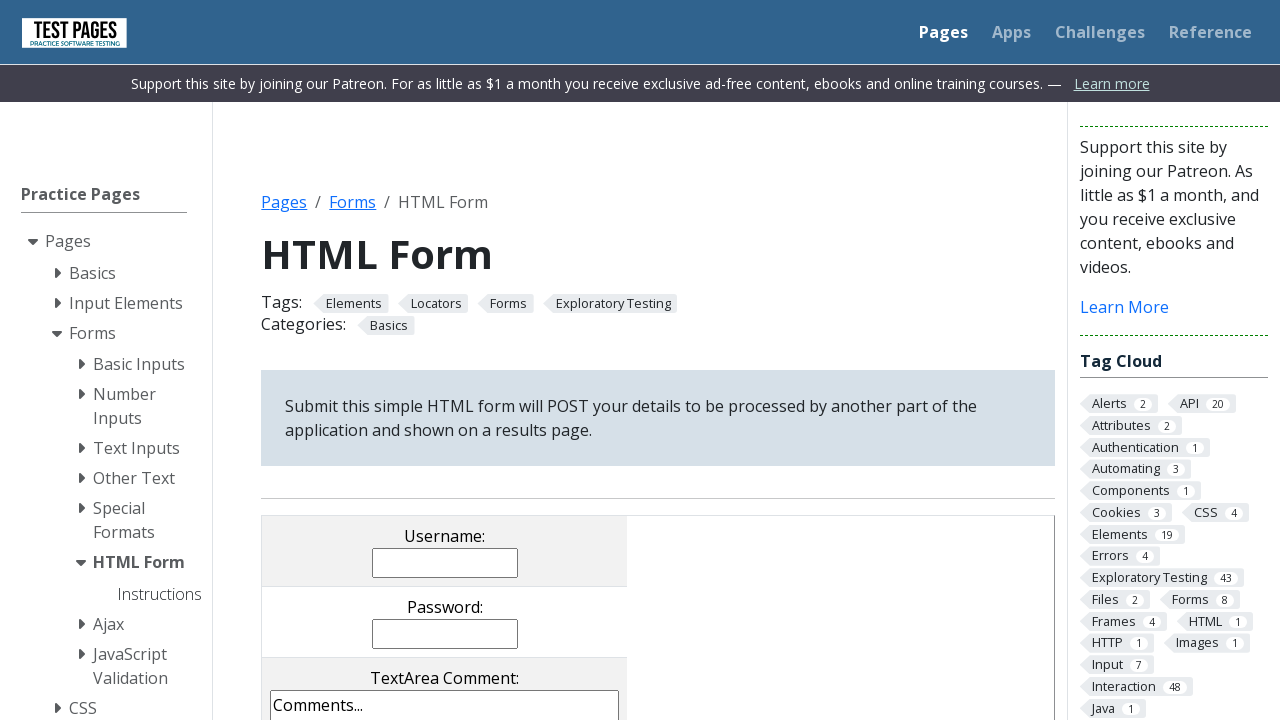

Located first checkbox element
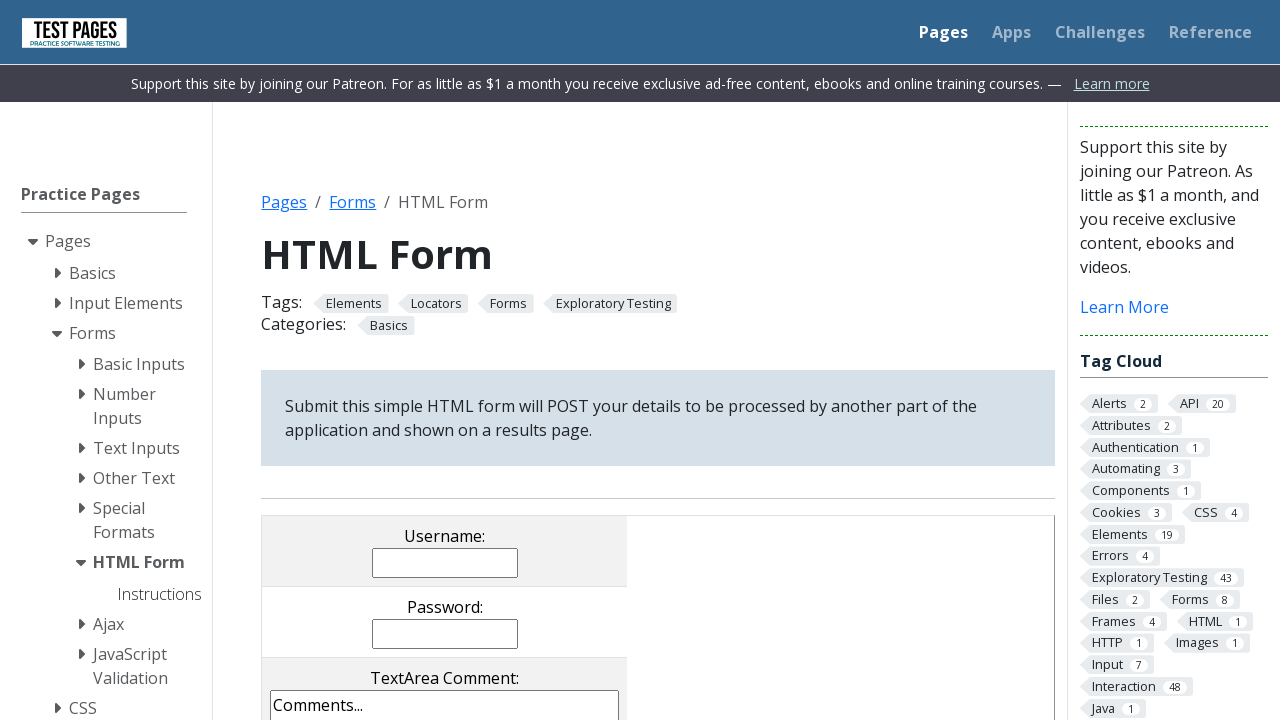

Located second checkbox element
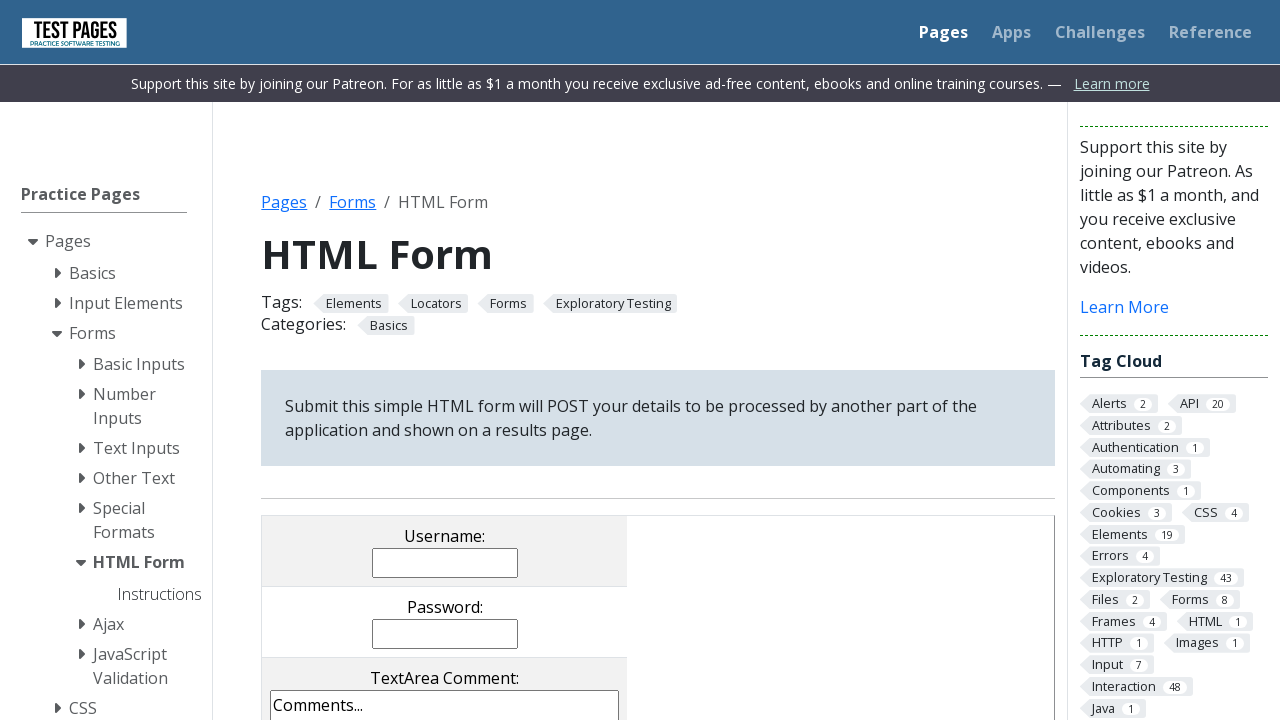

Located third checkbox element
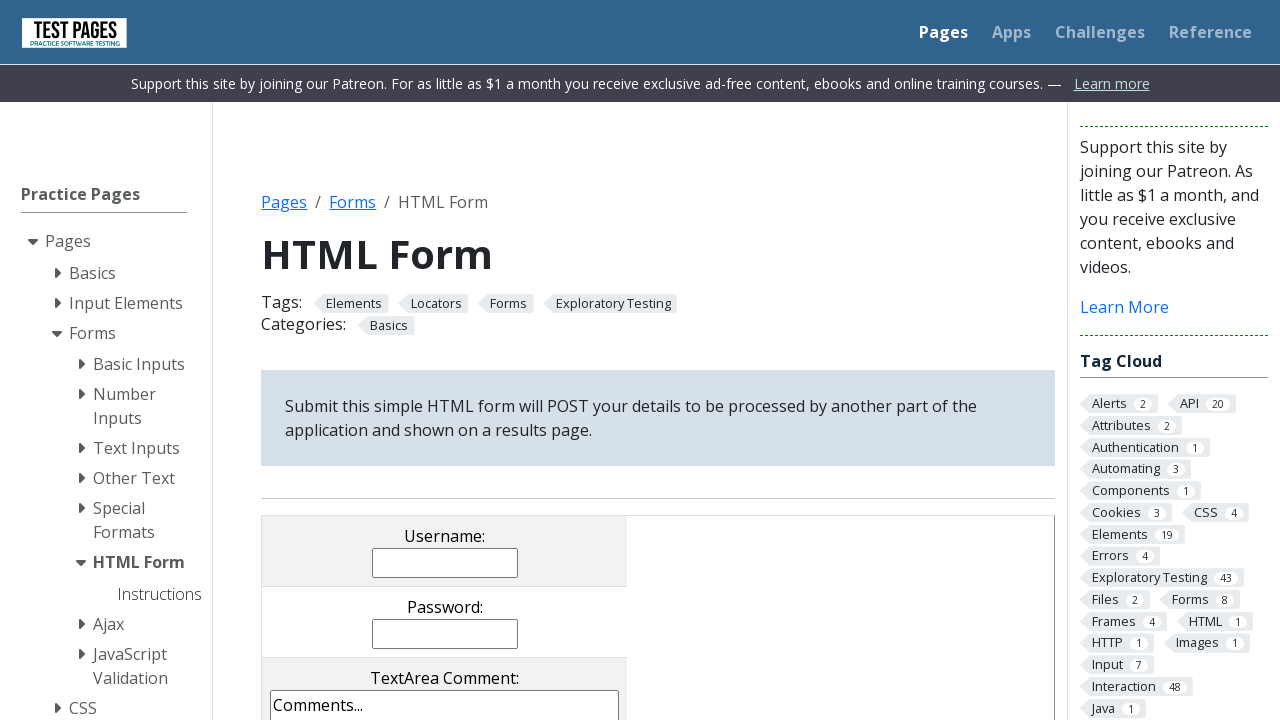

Clicked first checkbox to select it at (299, 360) on input[value='cb1']
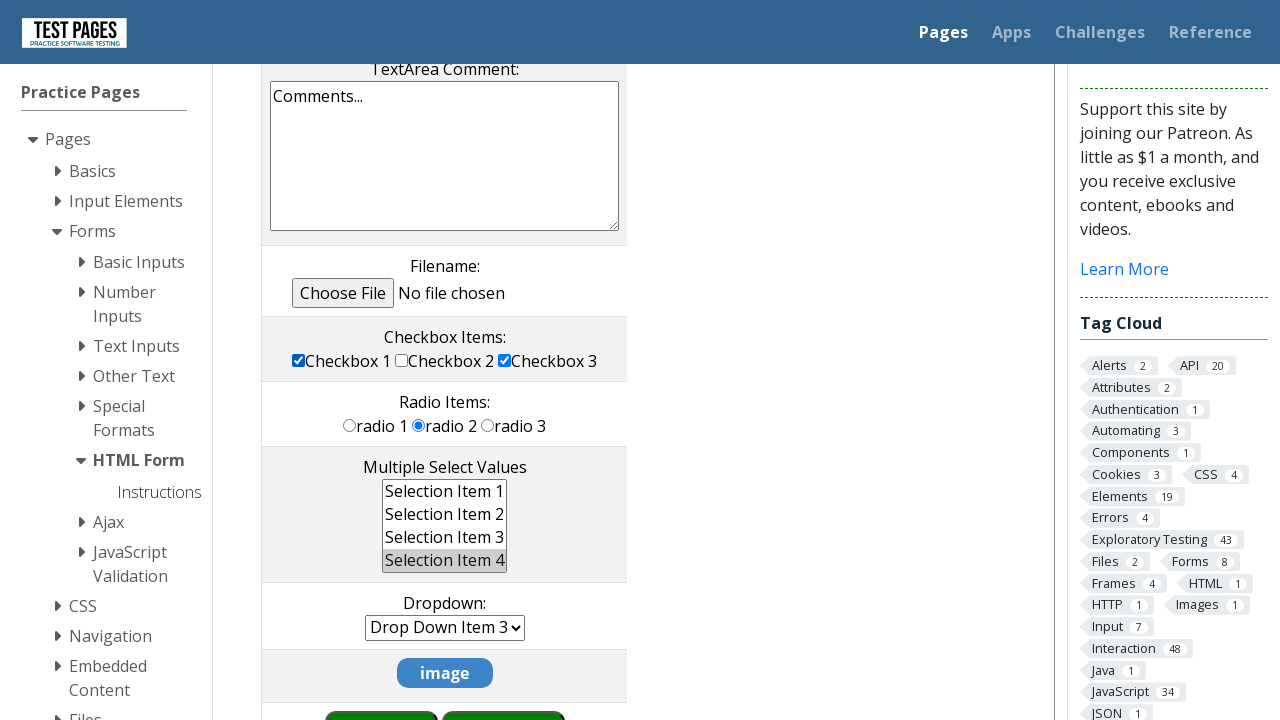

Verified first checkbox is now selected
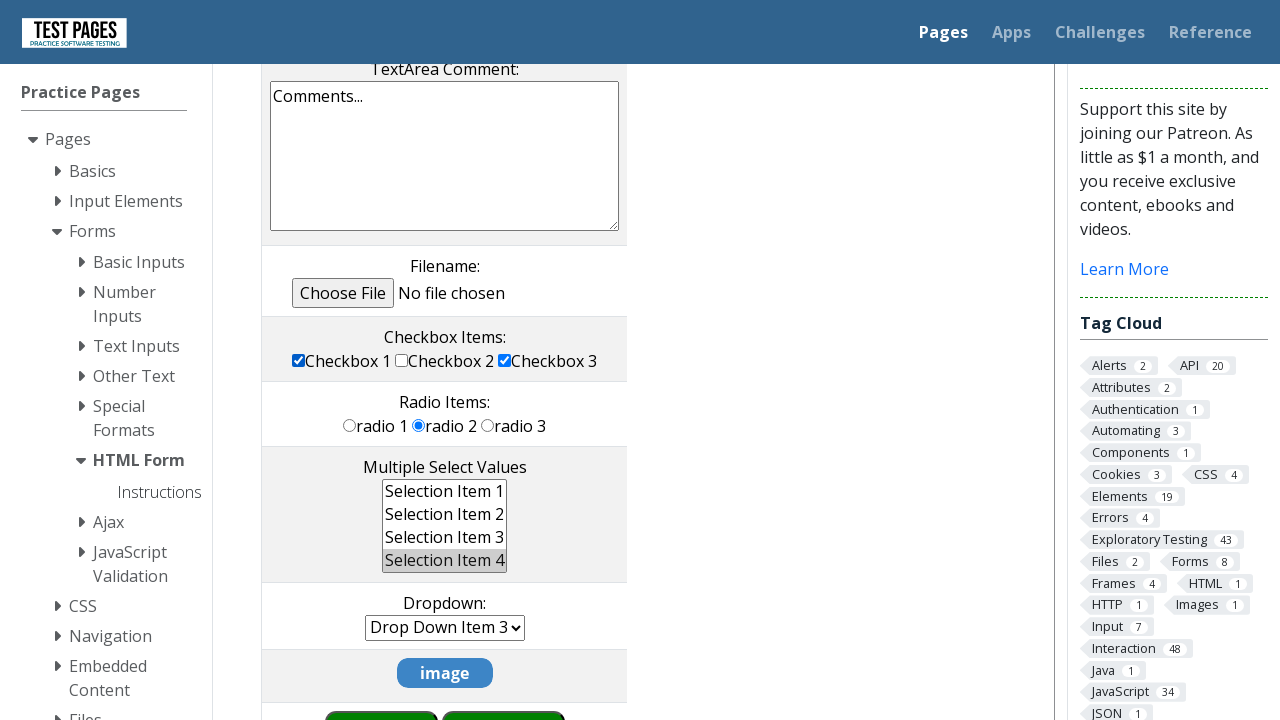

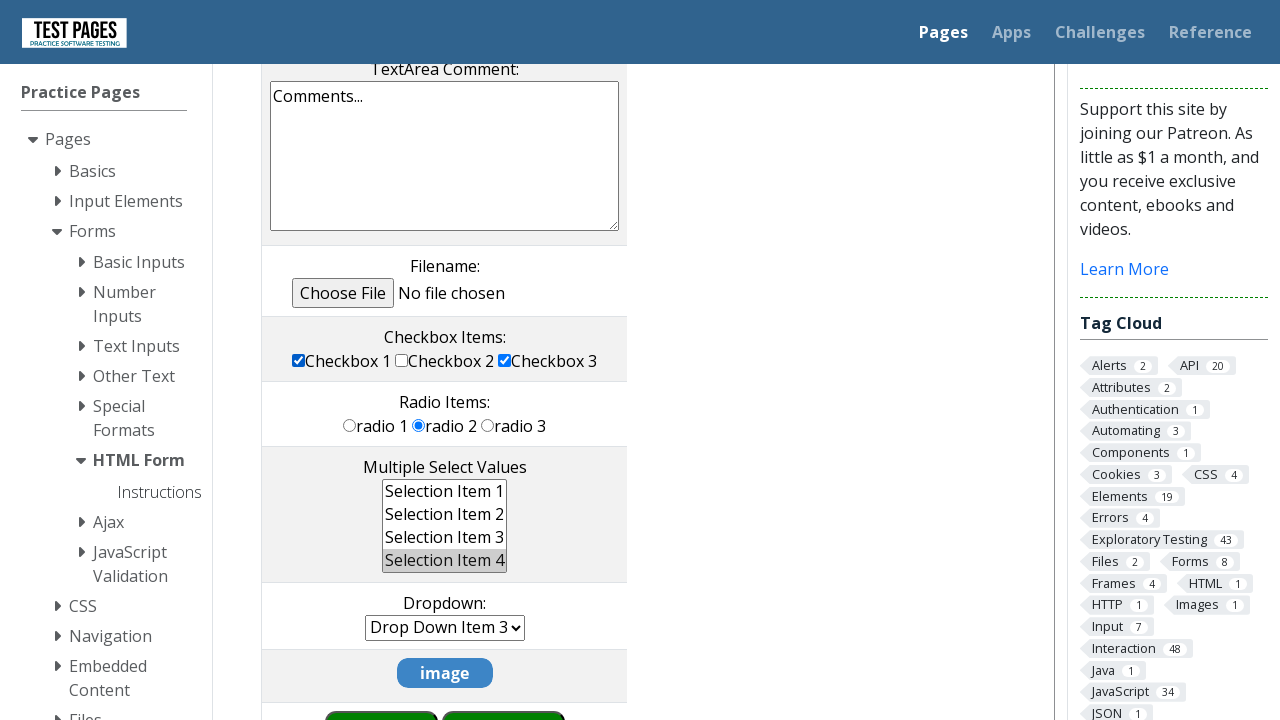